Tests basic navigation on a demo page by clicking the signup button, navigating back, then clicking the signin button to verify browser navigation controls work correctly.

Starting URL: http://kennethhutw.github.io/demo/Selenium/

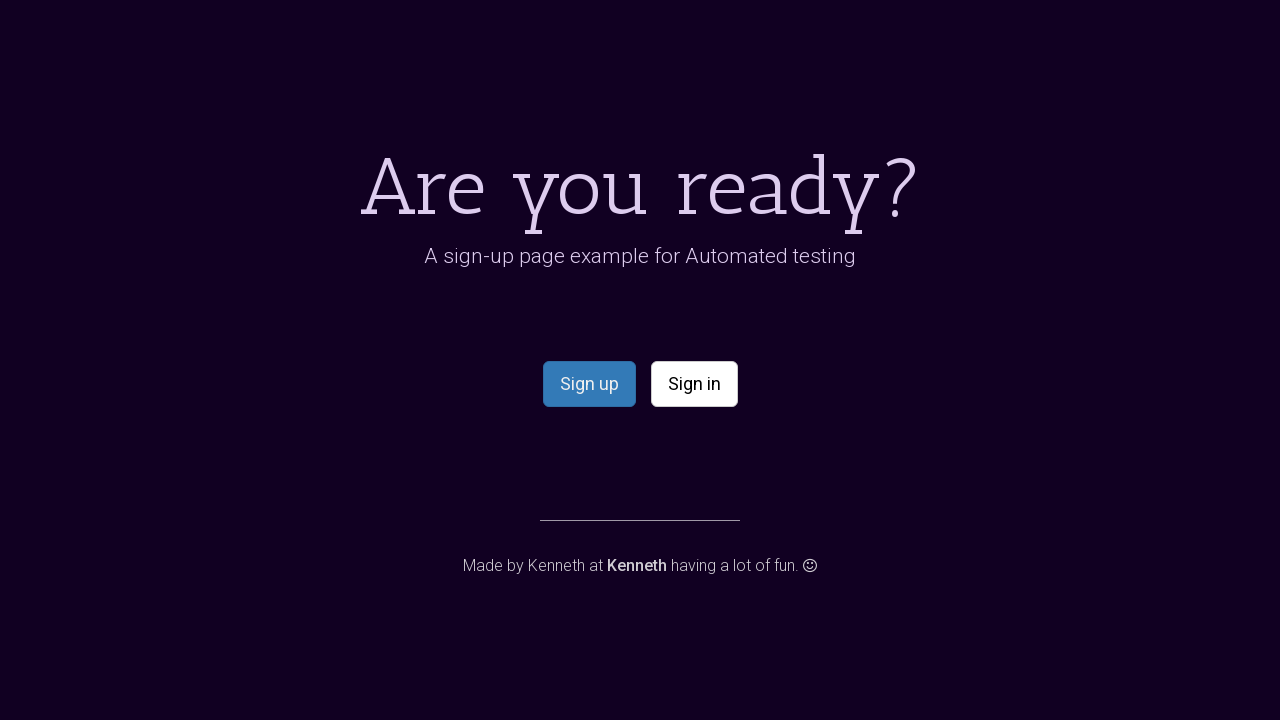

Clicked signup button (primary button) at (589, 384) on .btn-primary
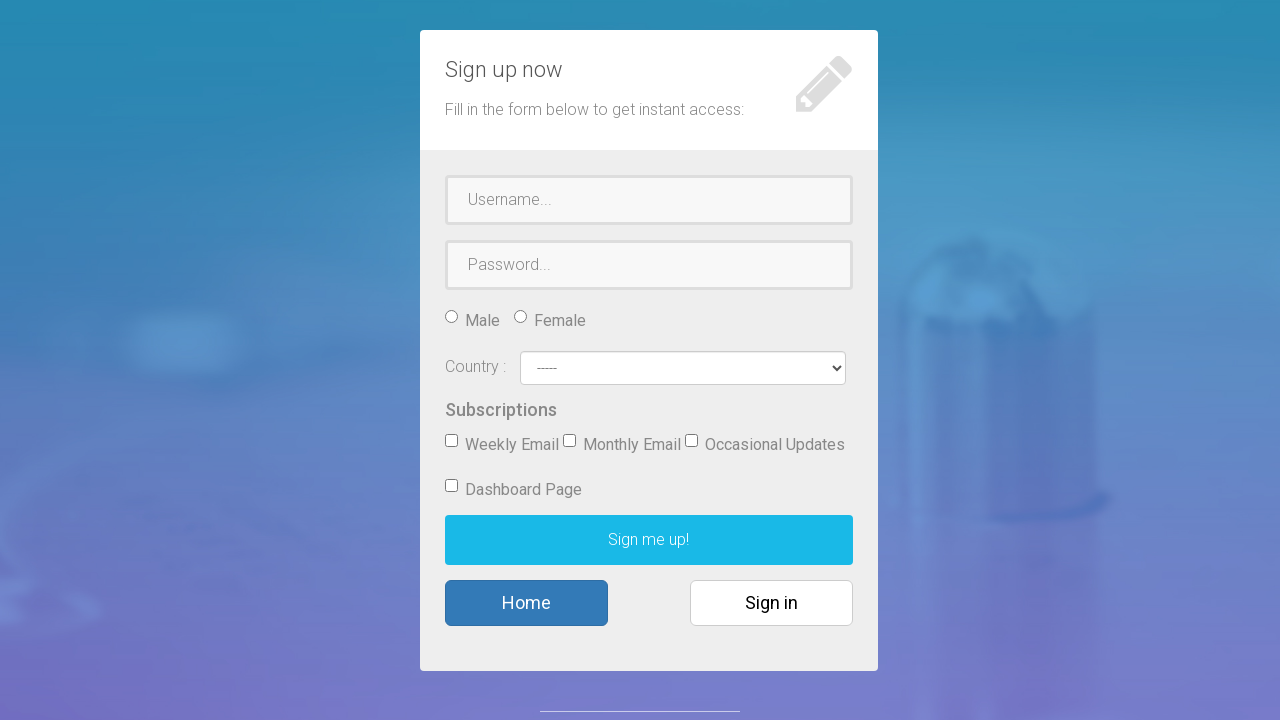

Page loaded after clicking signup button
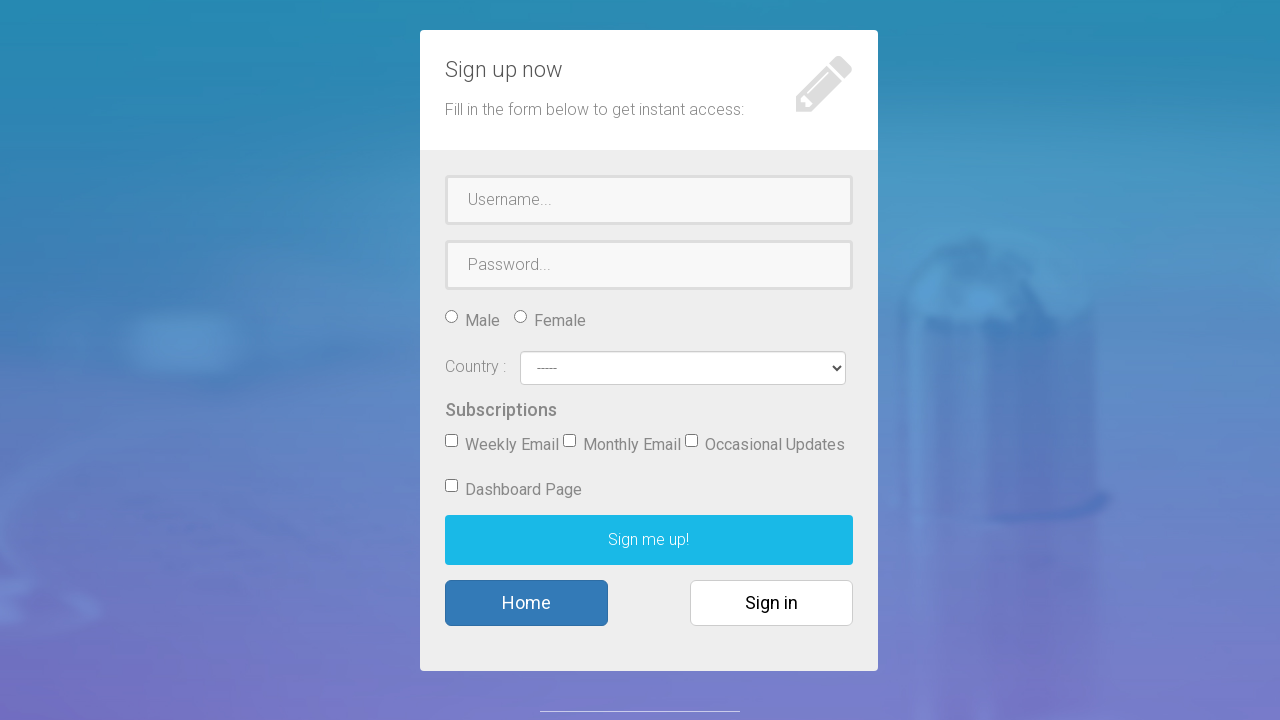

Navigated back to previous page
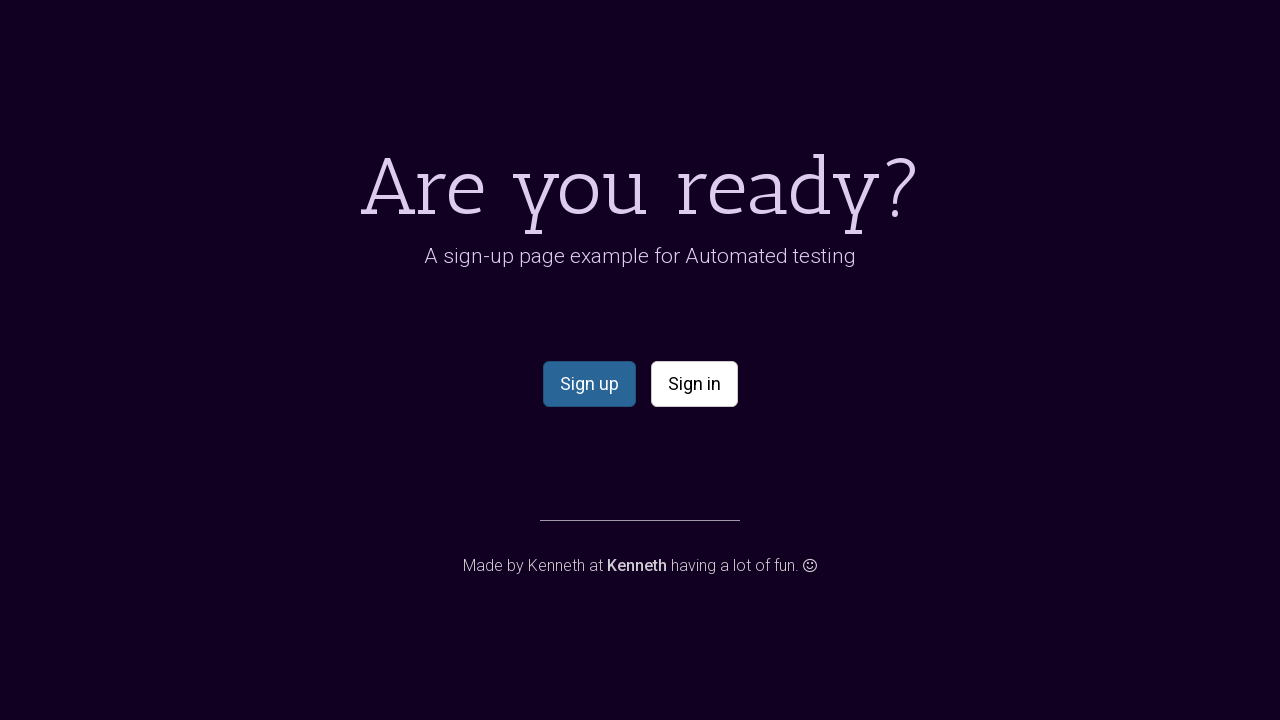

Page loaded after navigating back
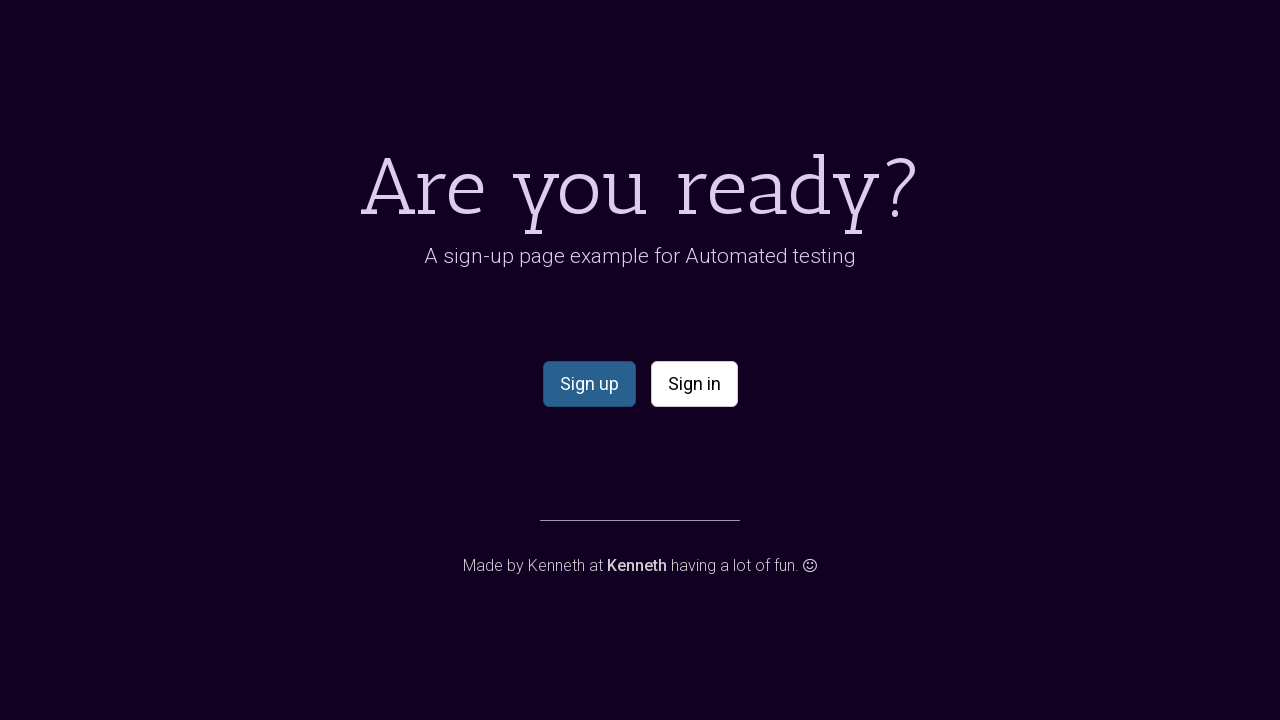

Clicked signin button (default button) at (694, 384) on .btn-default
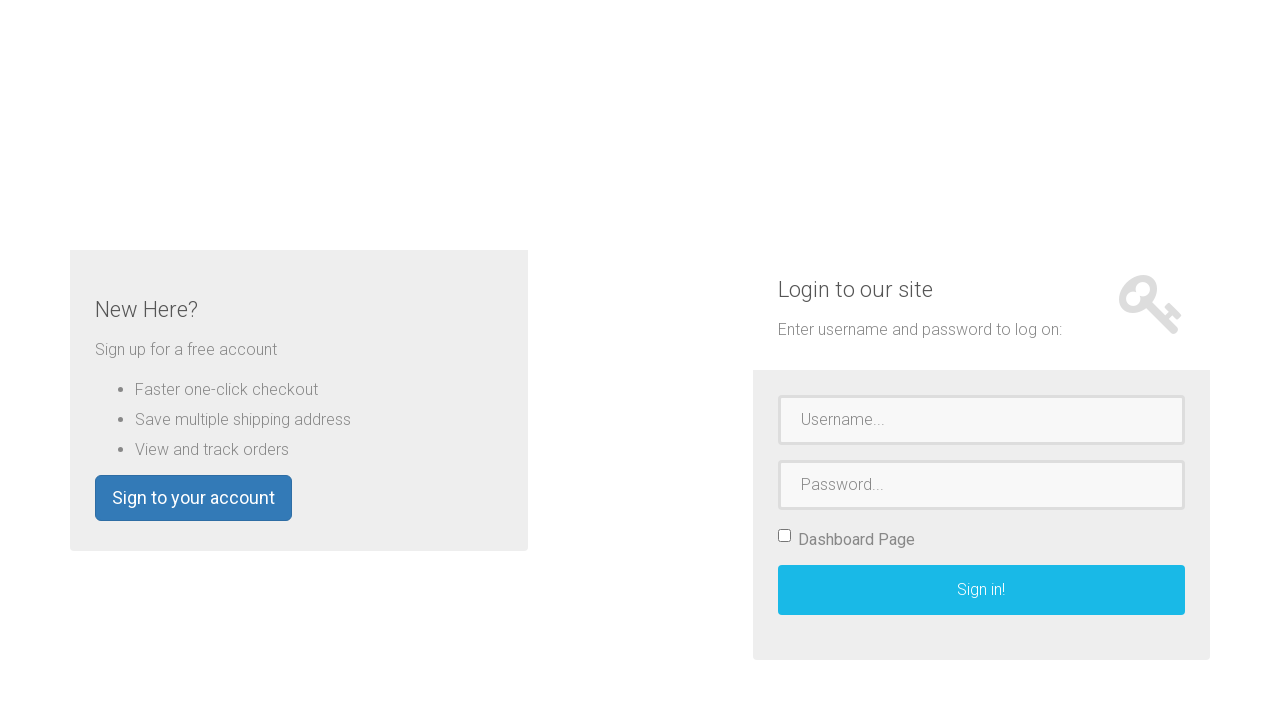

Page loaded after clicking signin button
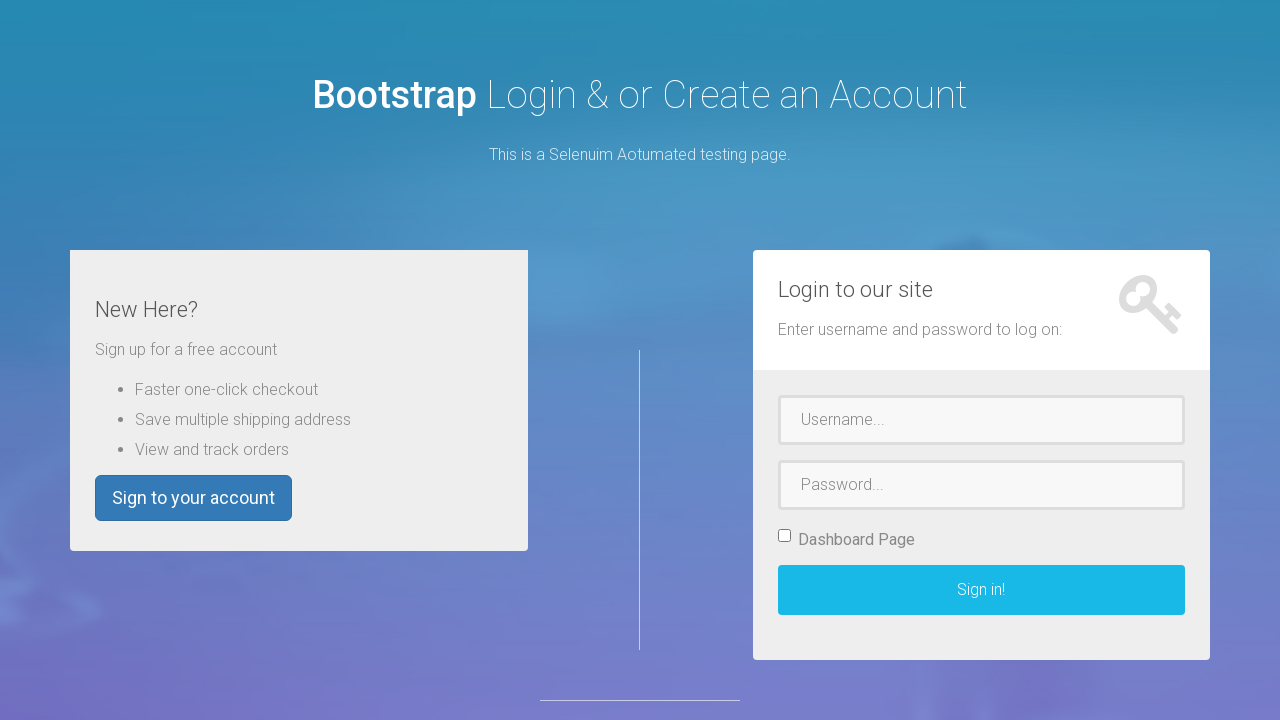

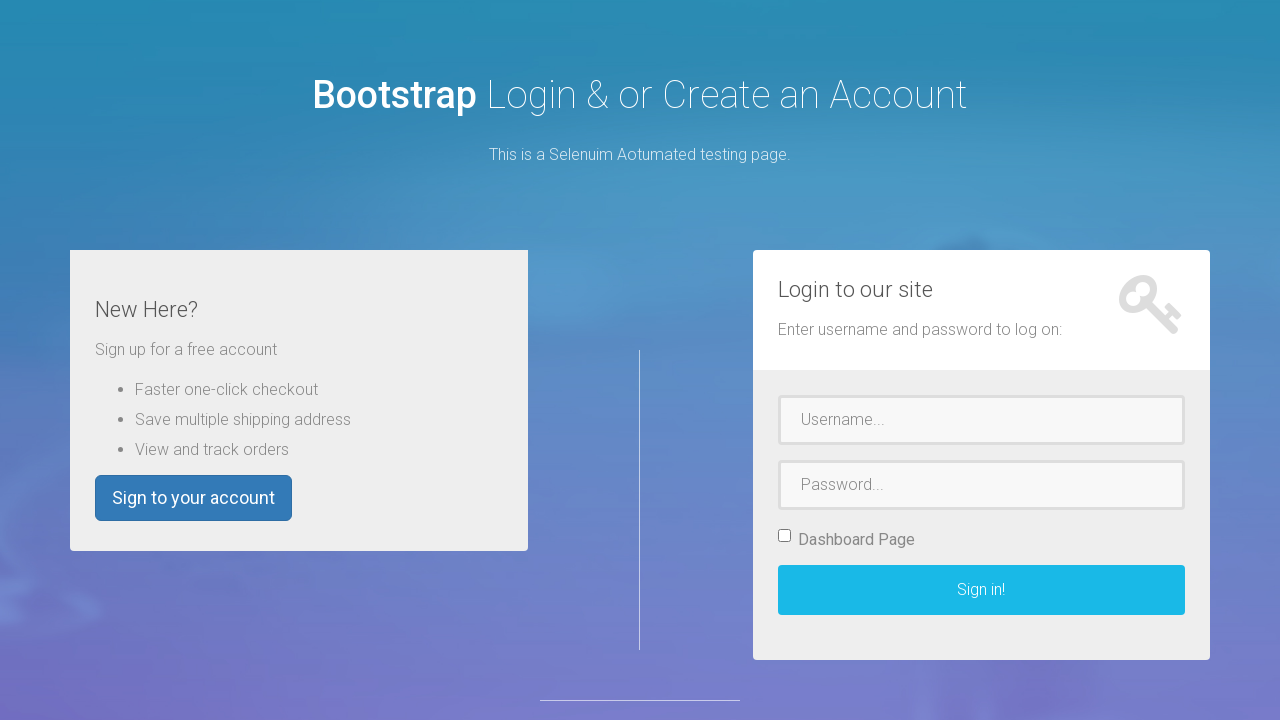